Tests text input functionality on the LeafGround dashboard page by entering a value into the email input field

Starting URL: https://www.leafground.com/dashboard.xhtml

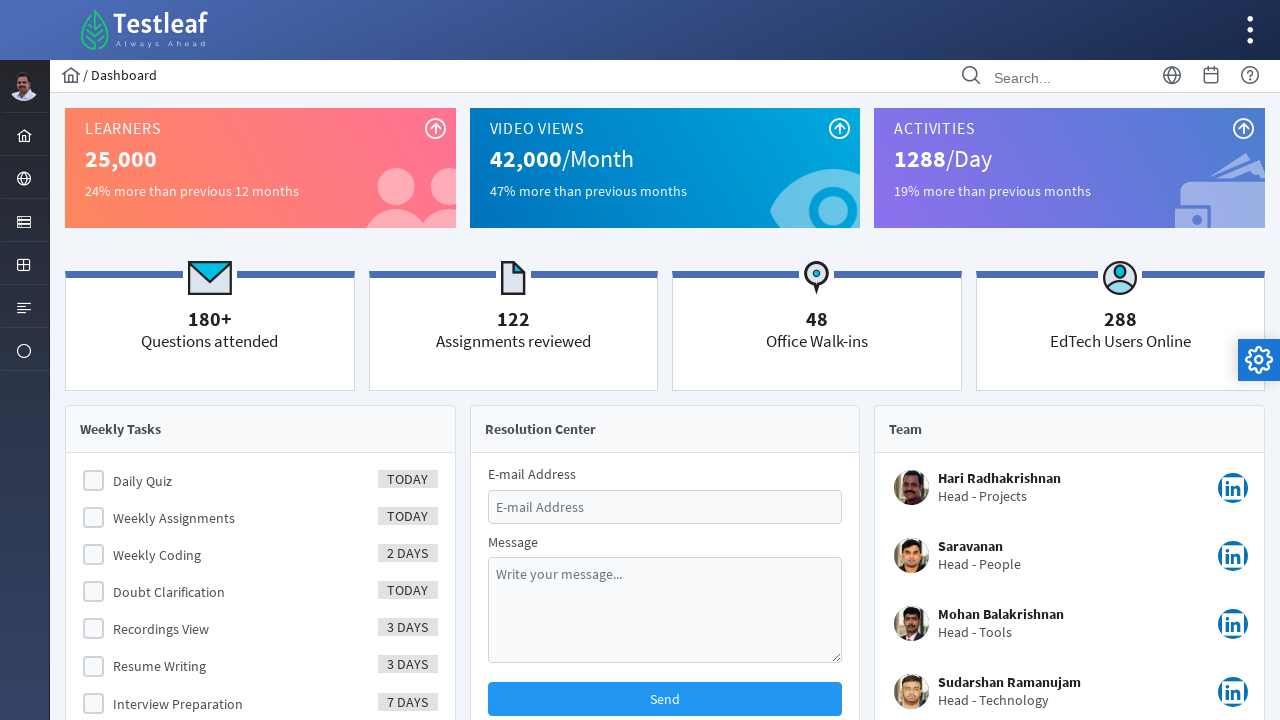

Navigated to LeafGround dashboard page
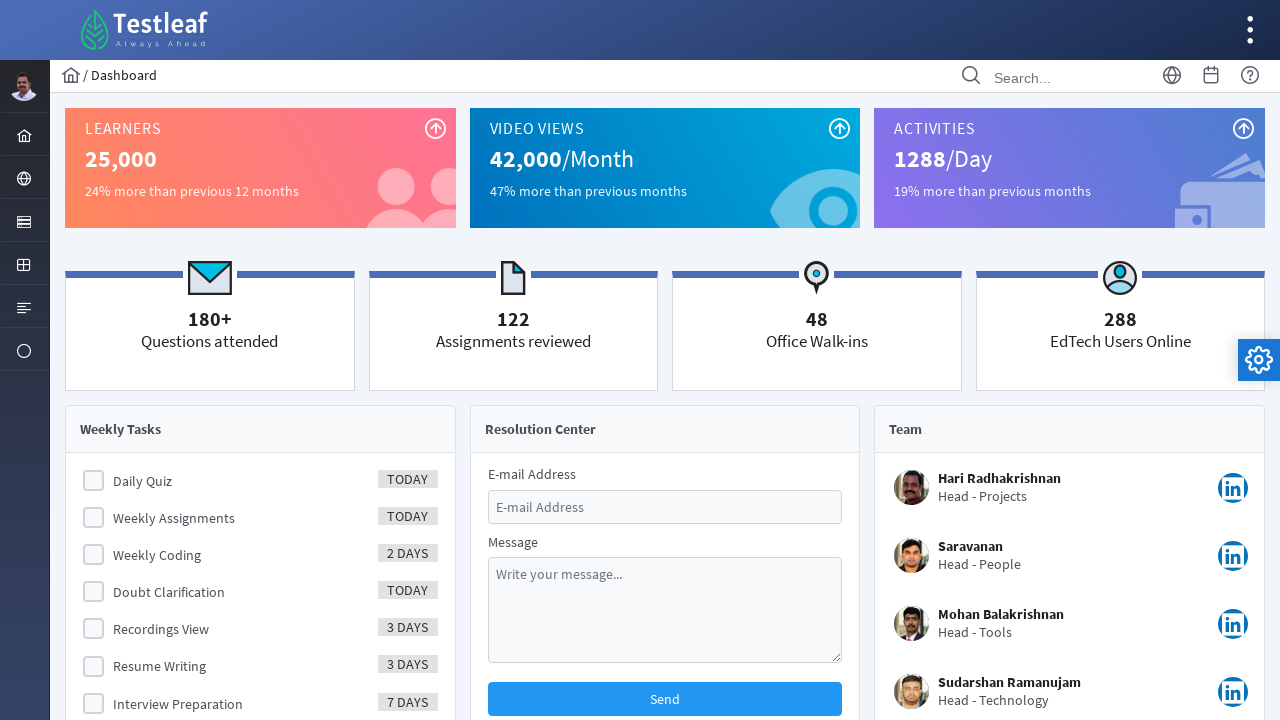

Entered 'john_doe_2024' into the email input field on input[name='email']
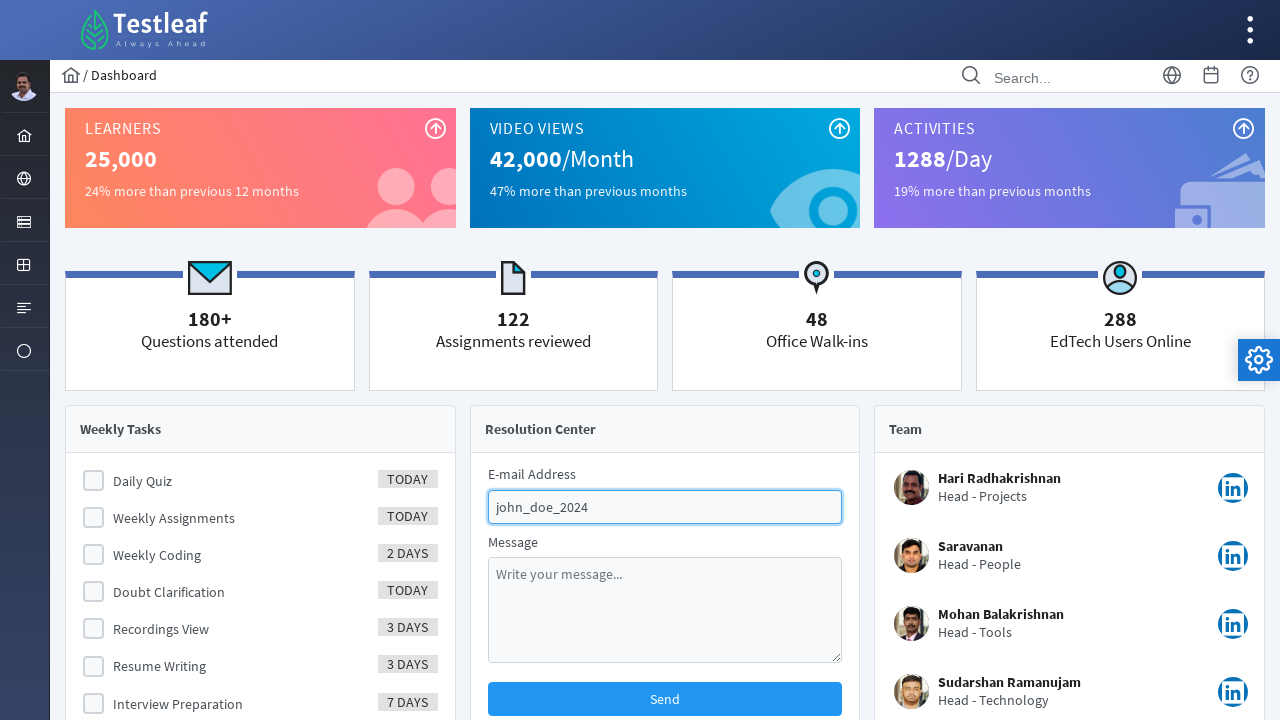

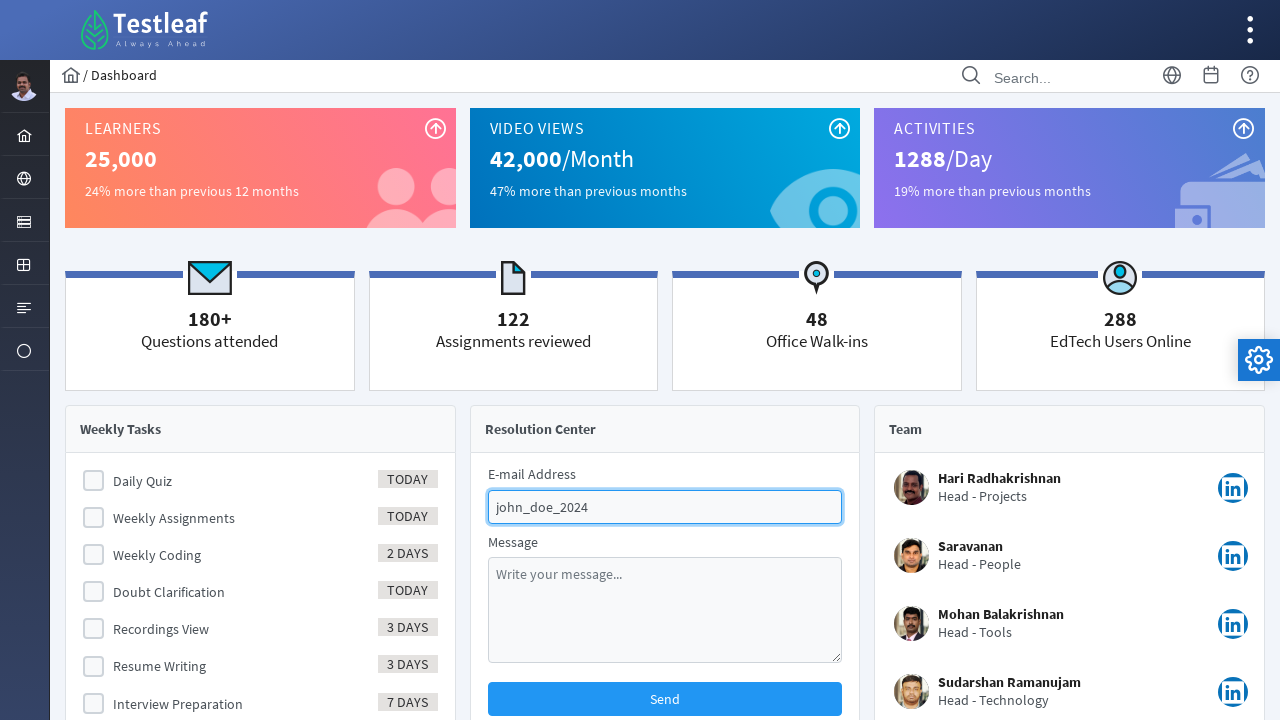